Tests basic alert functionality by clicking the alert button and accepting the JavaScript alert dialog.

Starting URL: https://demoqa.com/alerts

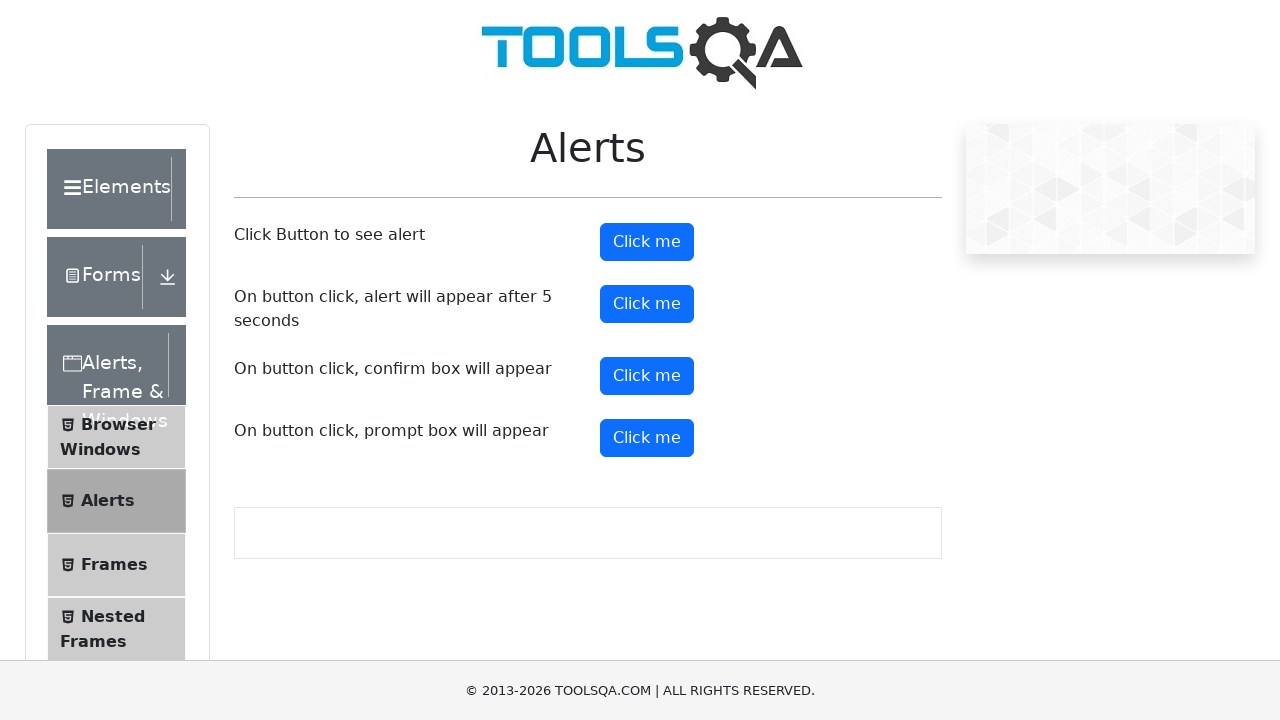

Clicked the alert button to trigger JavaScript alert dialog at (647, 242) on #alertButton
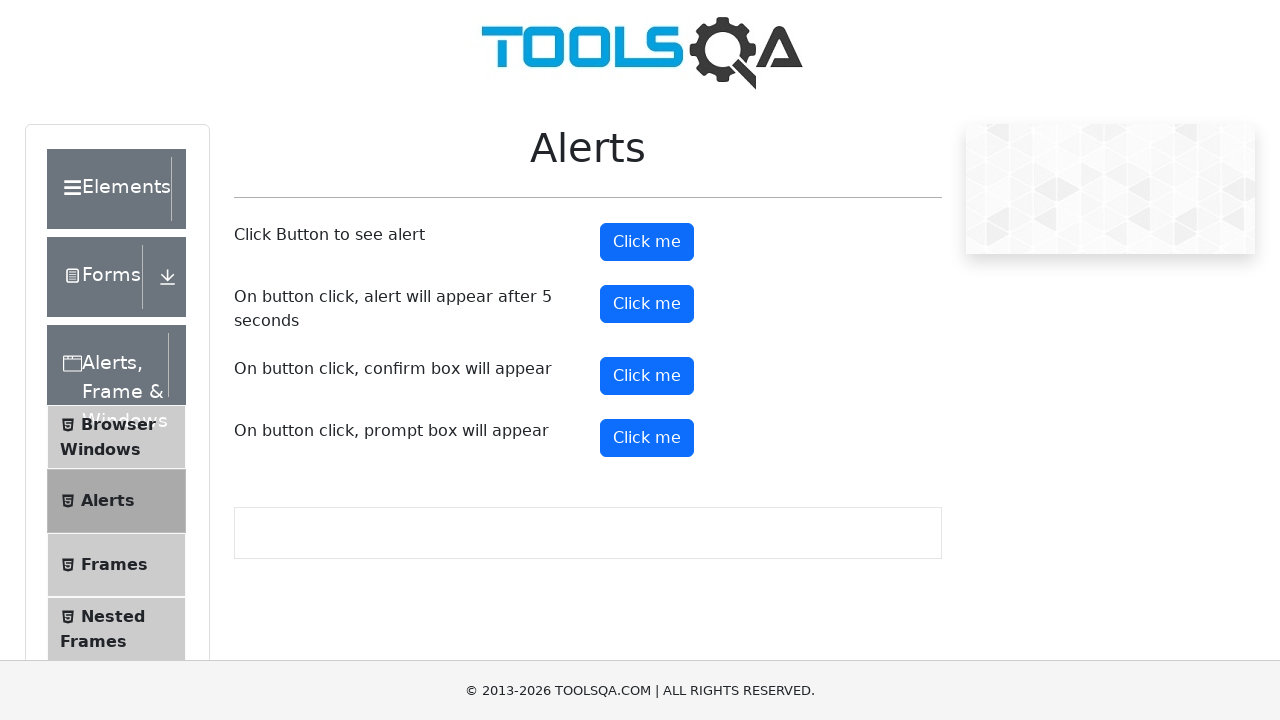

Waited 500ms for alert dialog to be handled
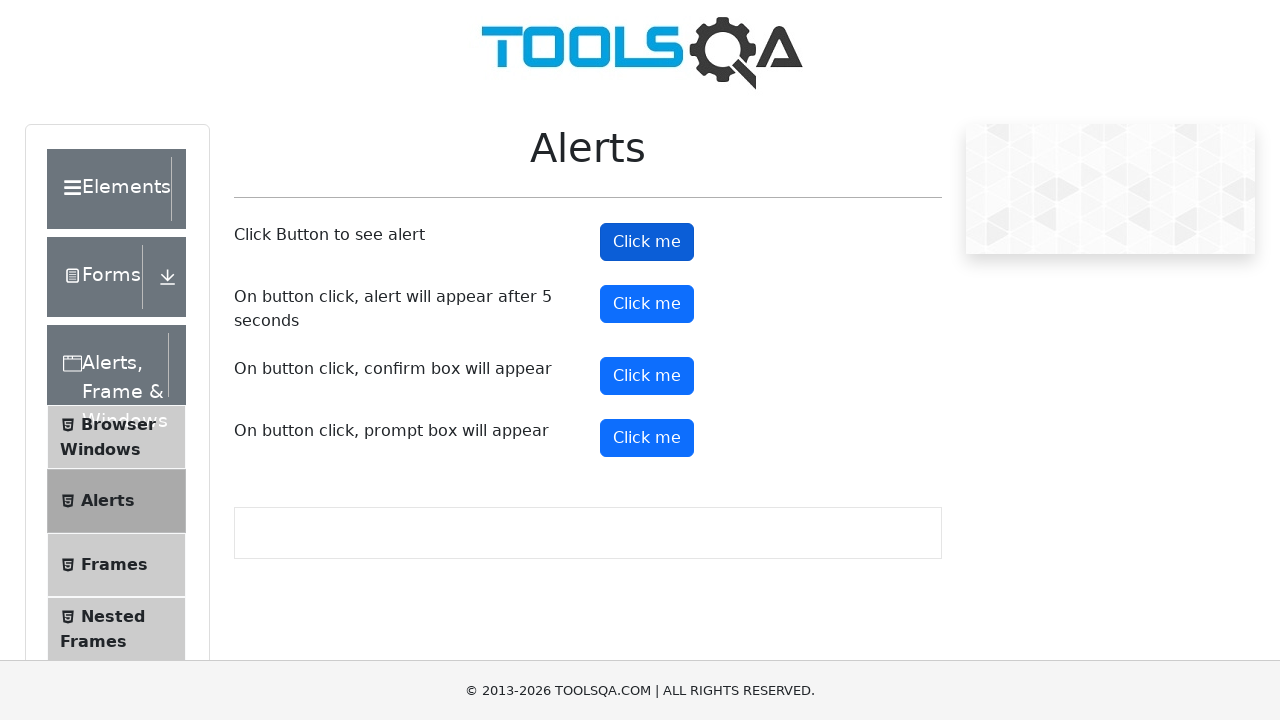

Verified alert button is visible and page is interactive after dialog dismissal
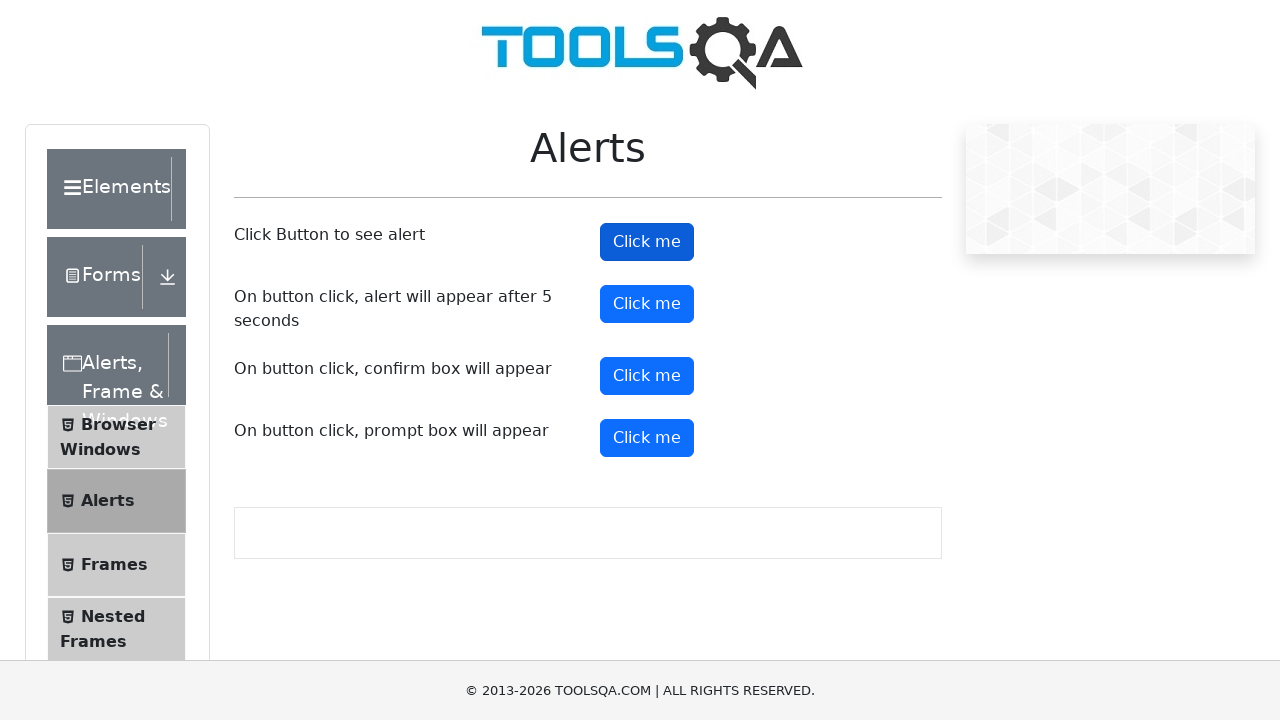

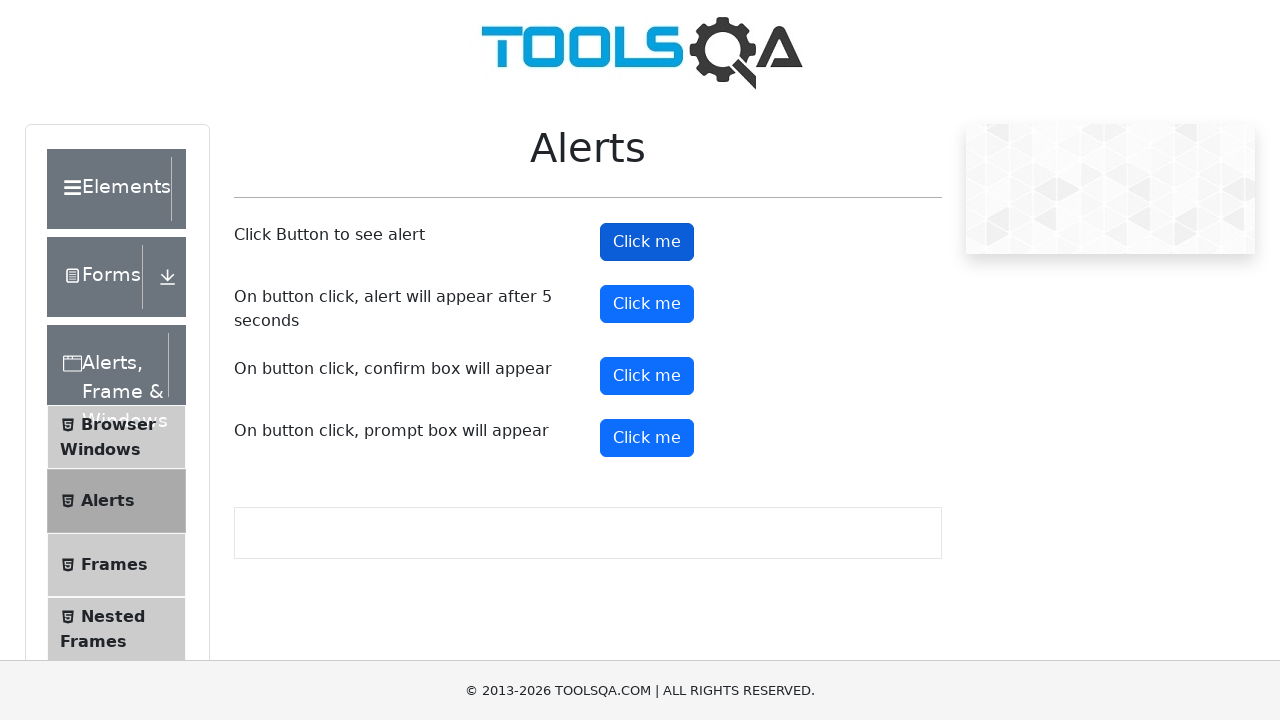